Tests alert popup functionality by clicking a button to trigger an alert and accepting it

Starting URL: https://www.hyrtutorials.com/p/alertsdemo.html

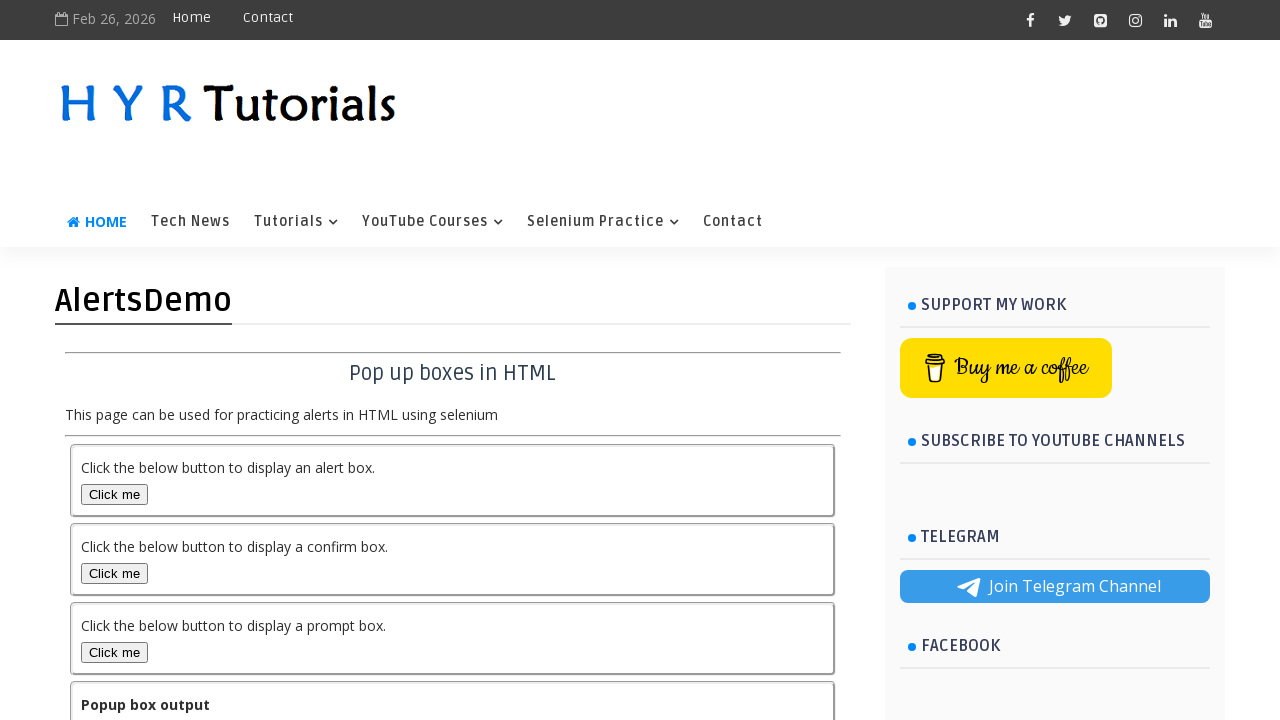

Clicked alert button to trigger alert popup at (114, 494) on #alertBox
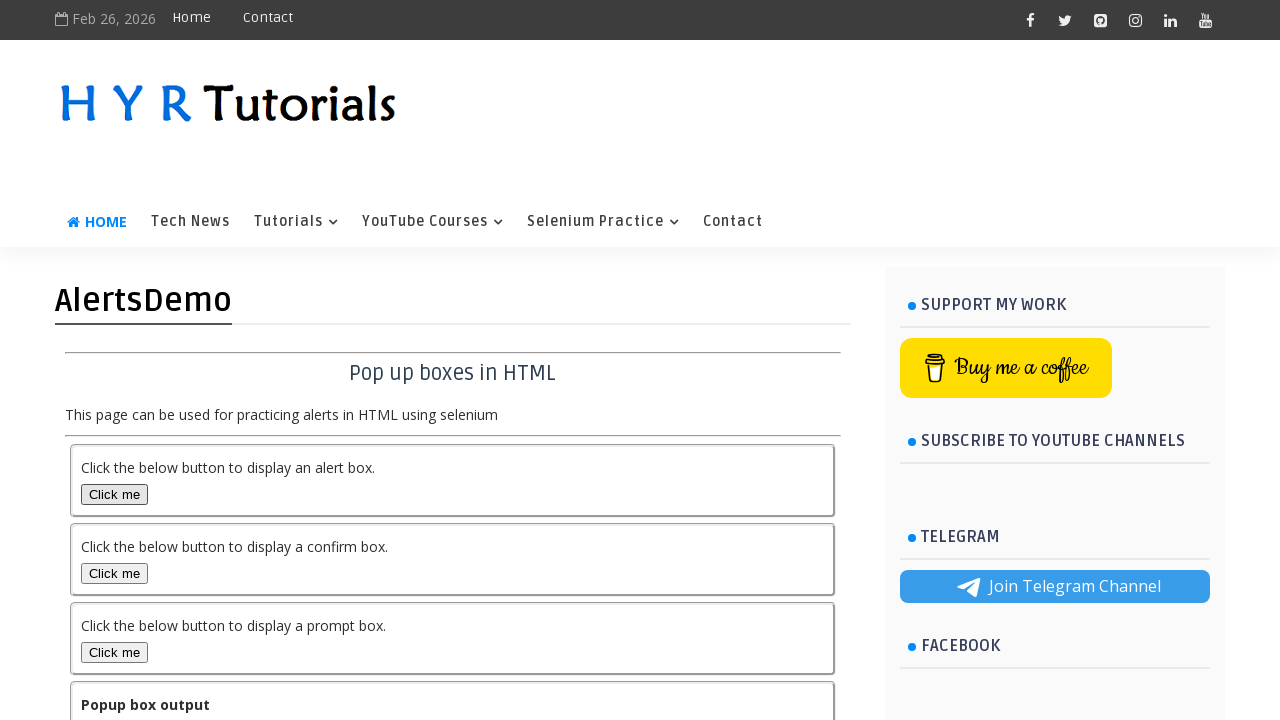

Set up dialog handler to accept alerts
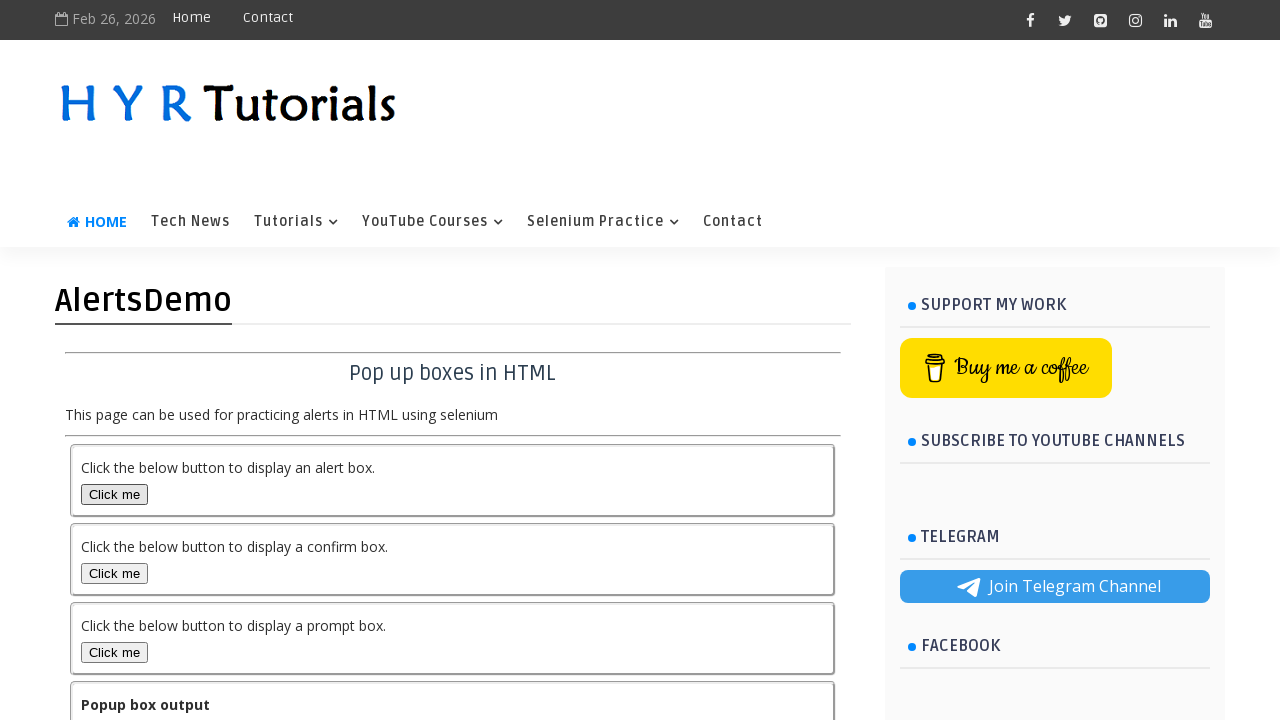

Clicked alert button again to trigger alert with handler active at (114, 494) on #alertBox
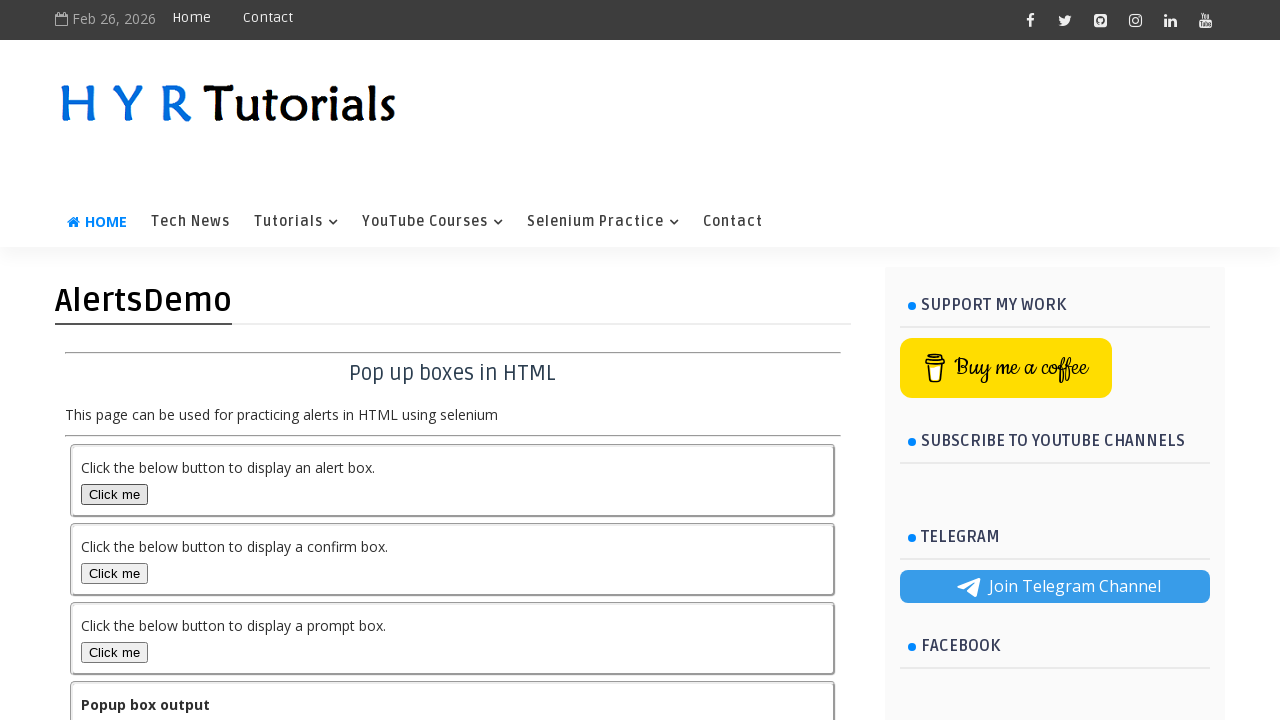

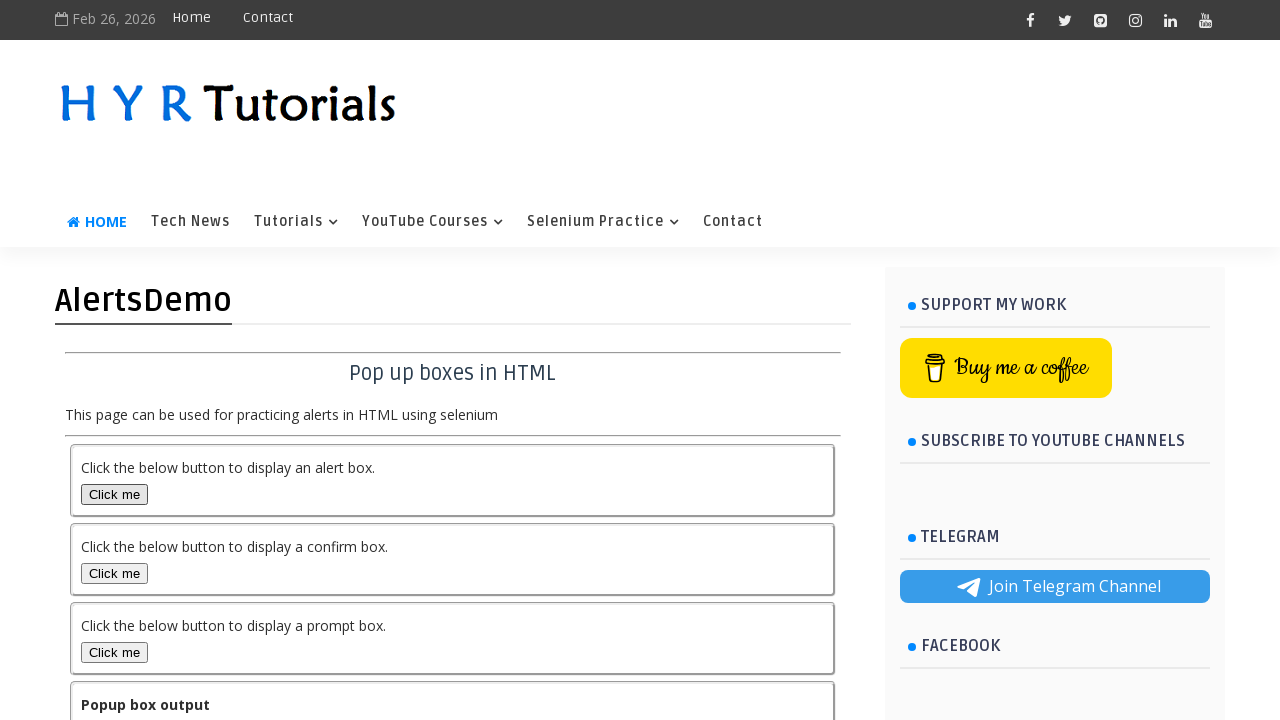